Tests the Documentation tab navigation on the Selenium website by clicking the documentation link

Starting URL: https://www.selenium.dev/

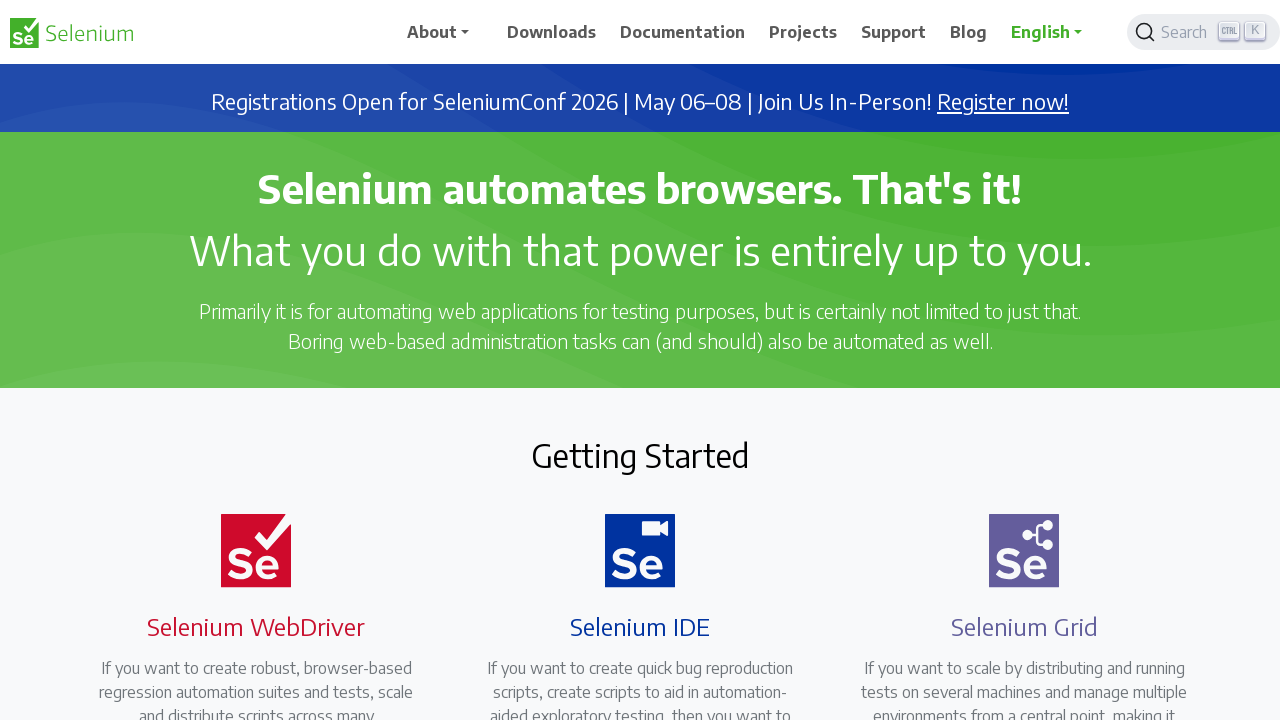

Clicked on the Documentation tab link at (683, 32) on a[href='/documentation']
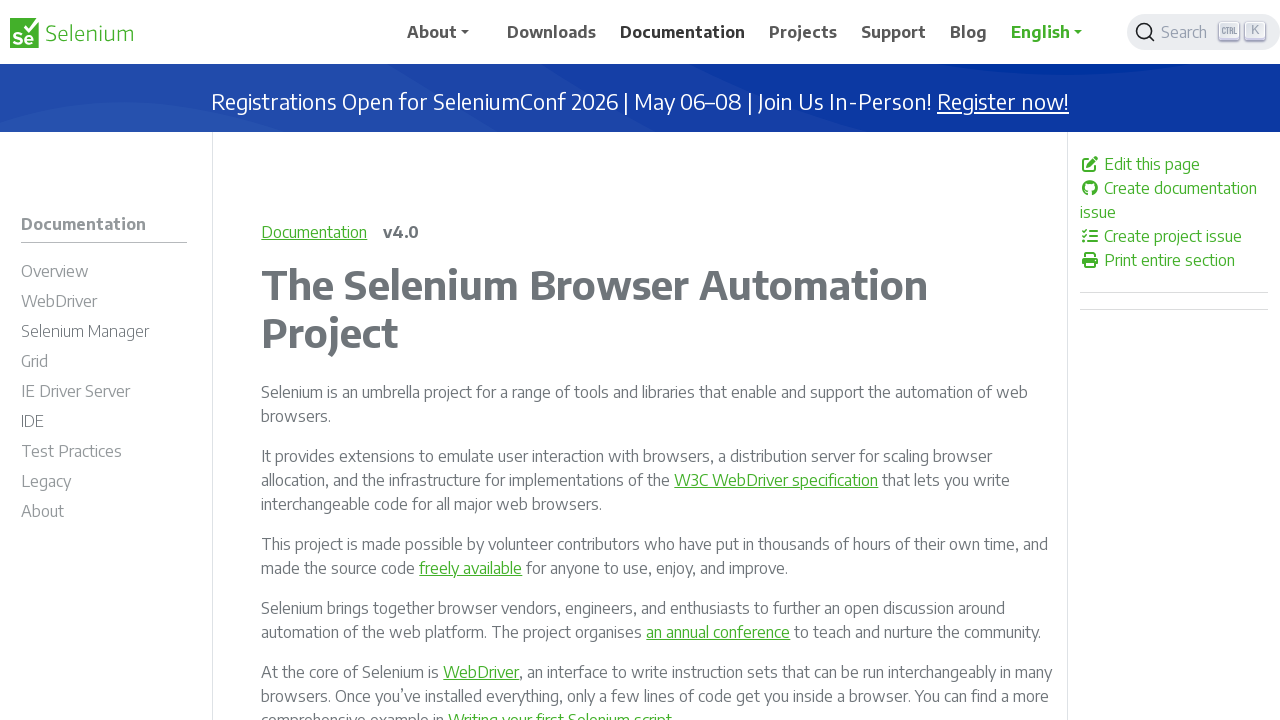

Documentation page loaded - DOM content ready
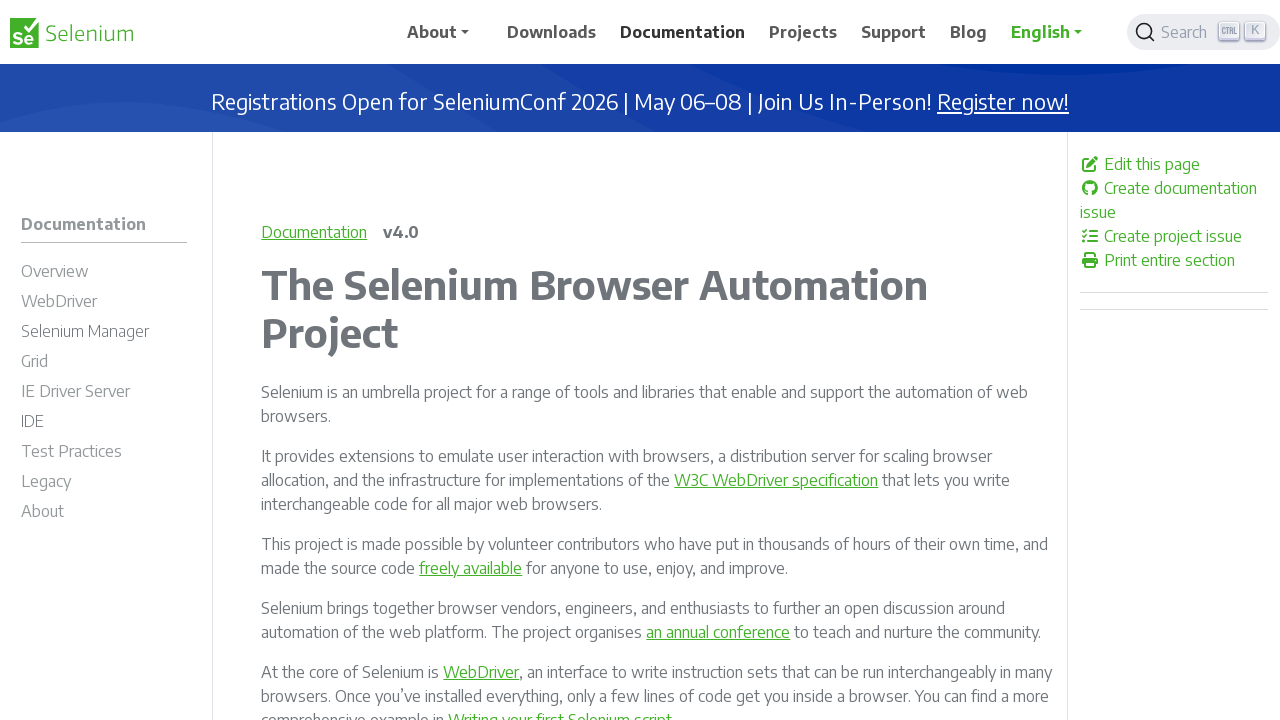

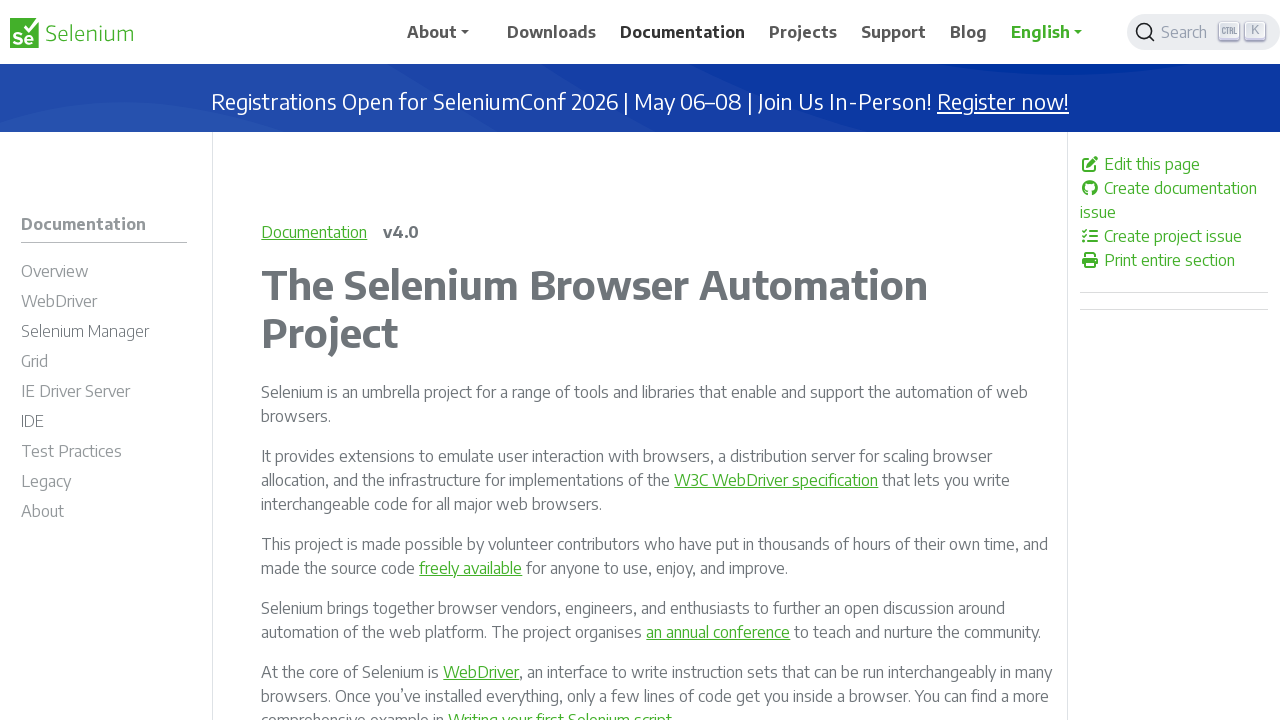